Tests browser window handling by clicking a link that opens a new window, then switching to the new window and verifying its title is "New Window".

Starting URL: https://practice.cydeo.com/windows

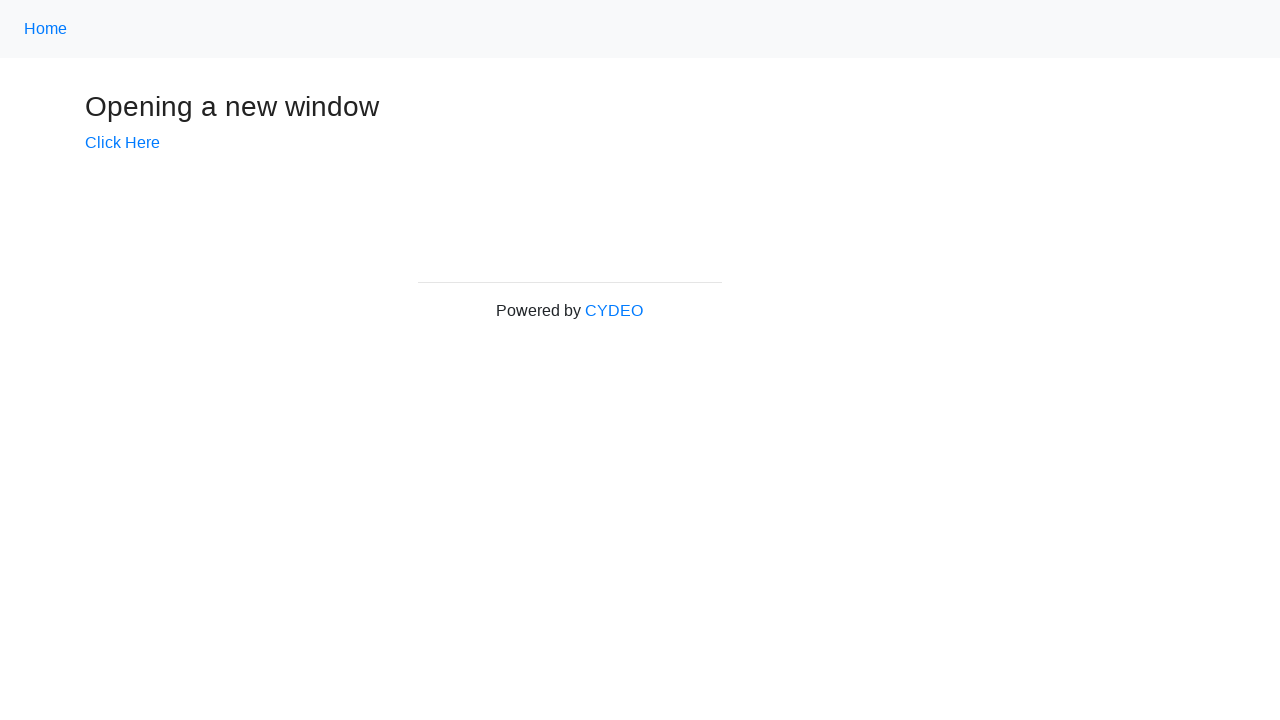

Verified initial page title is 'Windows'
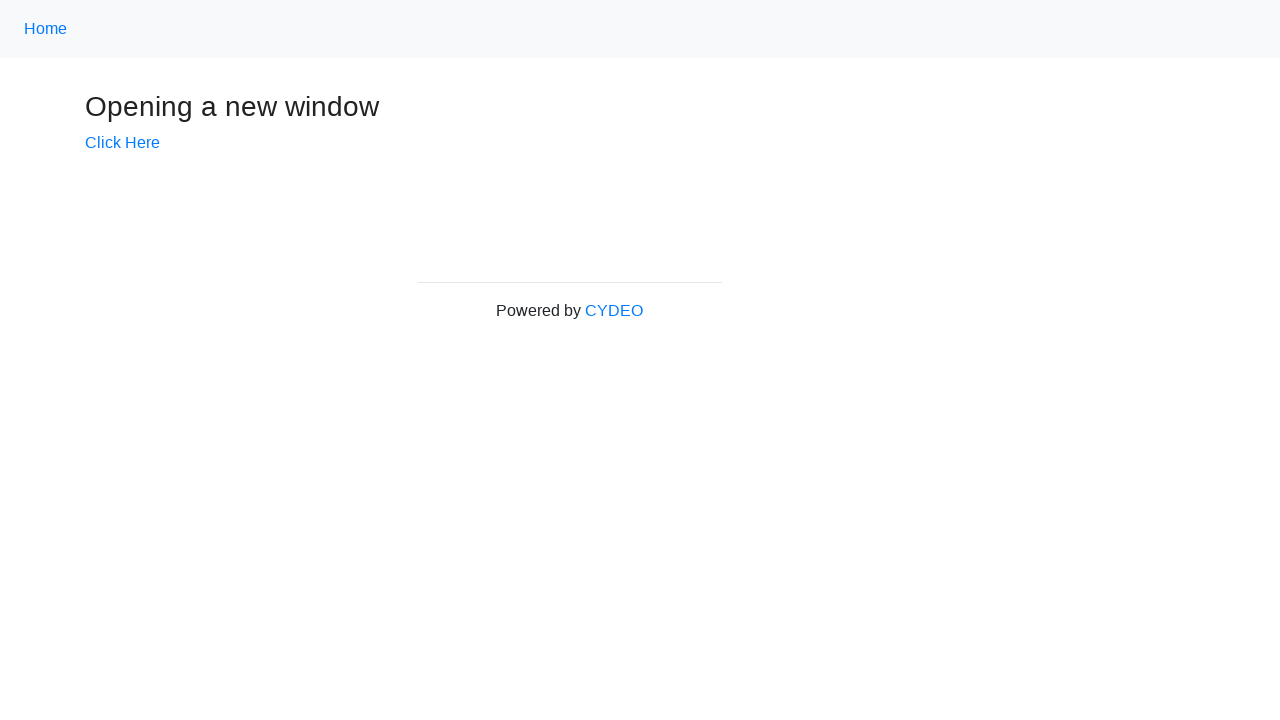

Clicked 'Click Here' link to open new window at (122, 143) on xpath=//a[text()='Click Here']
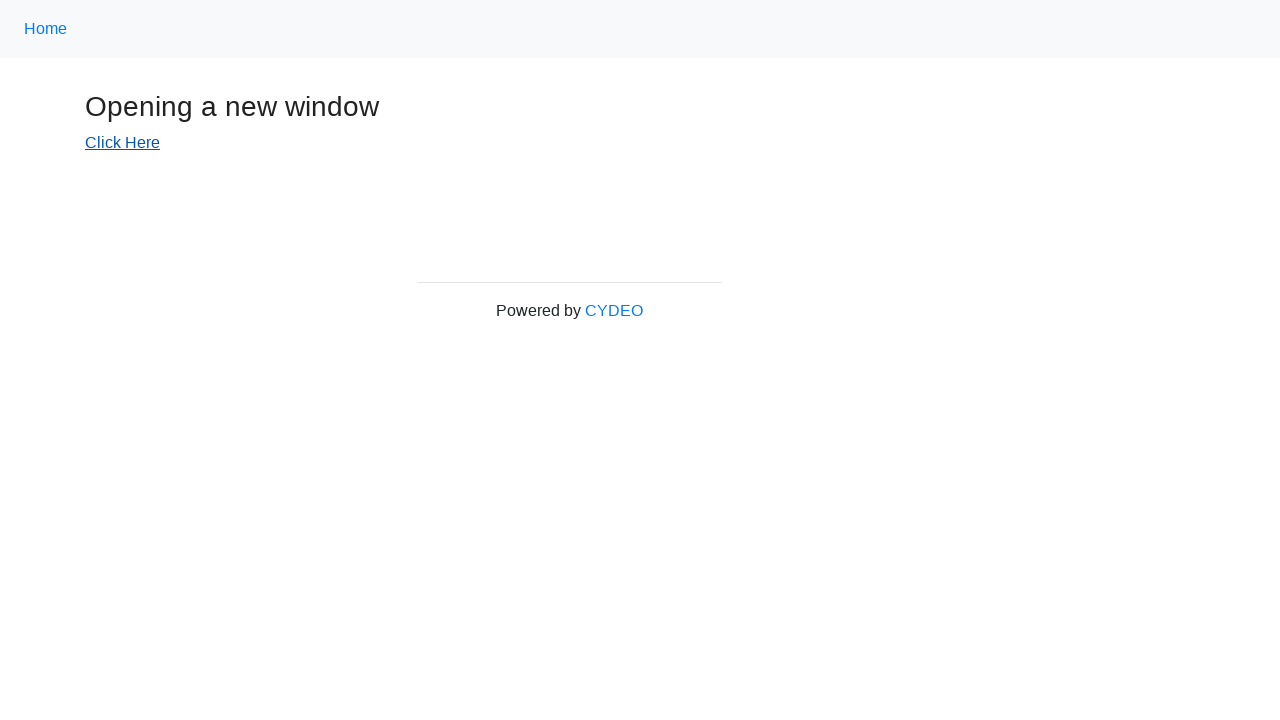

Captured new window reference
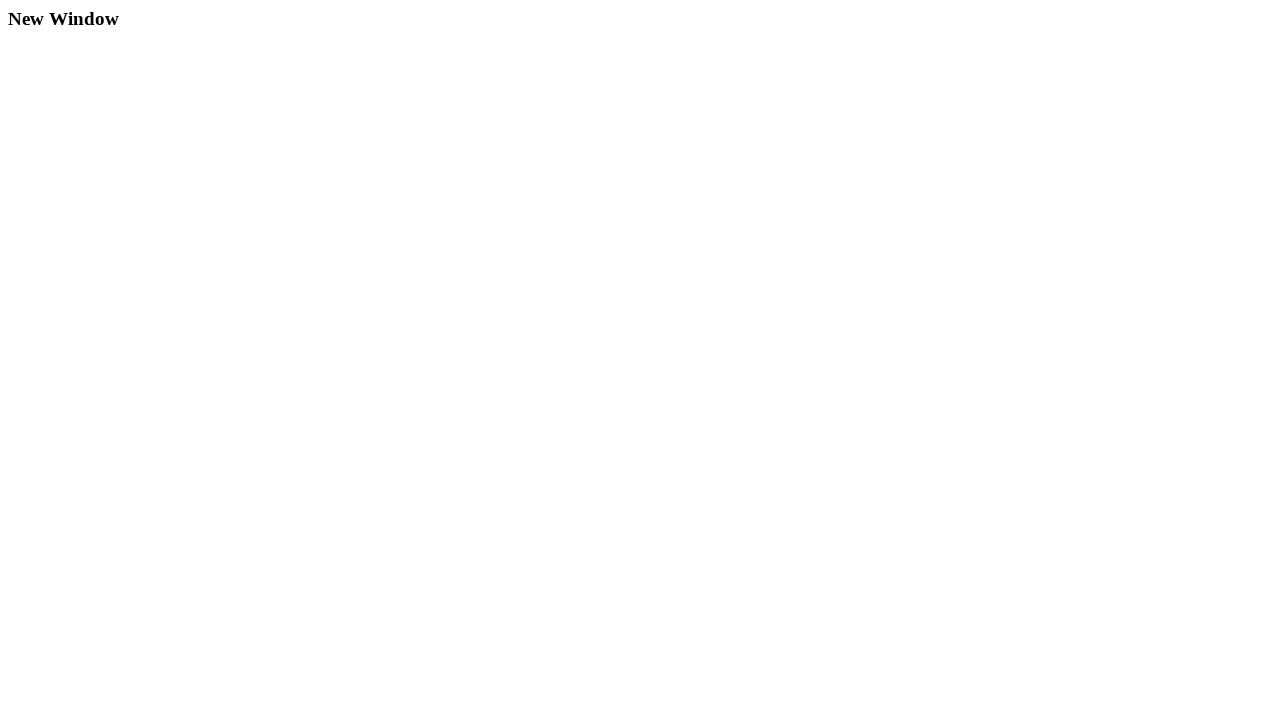

New window loaded successfully
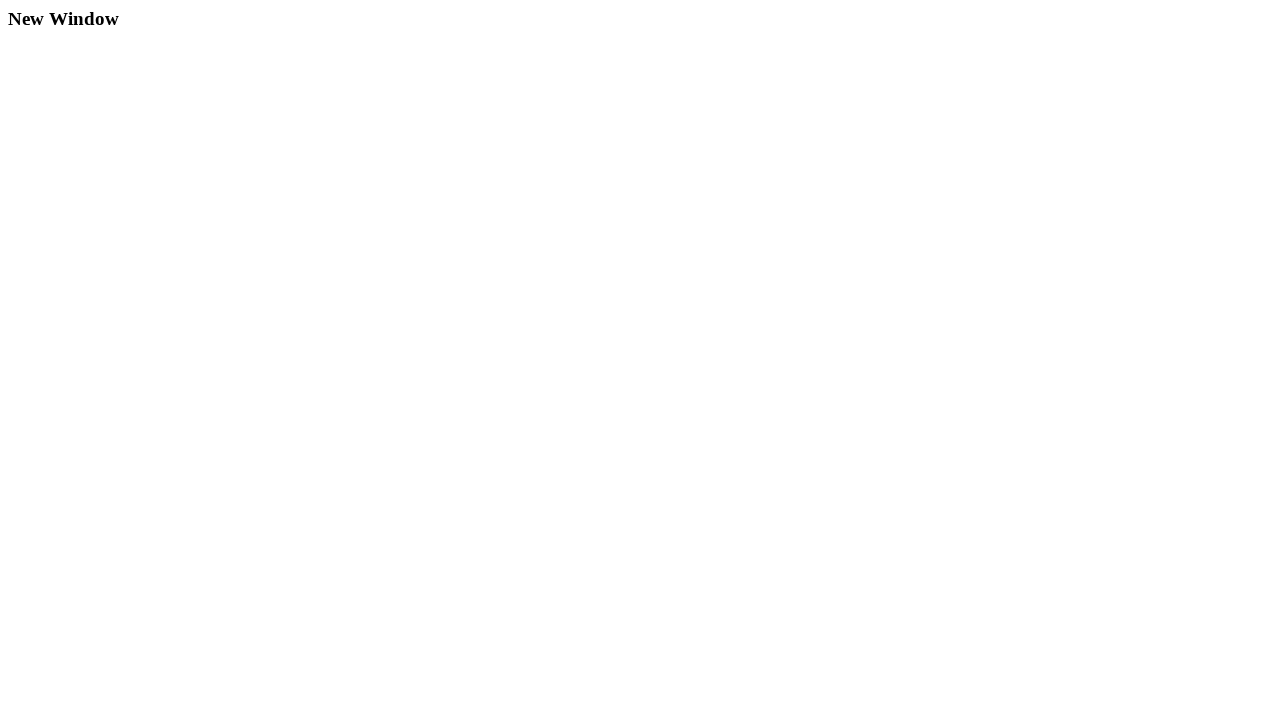

Verified new window title is 'New Window'
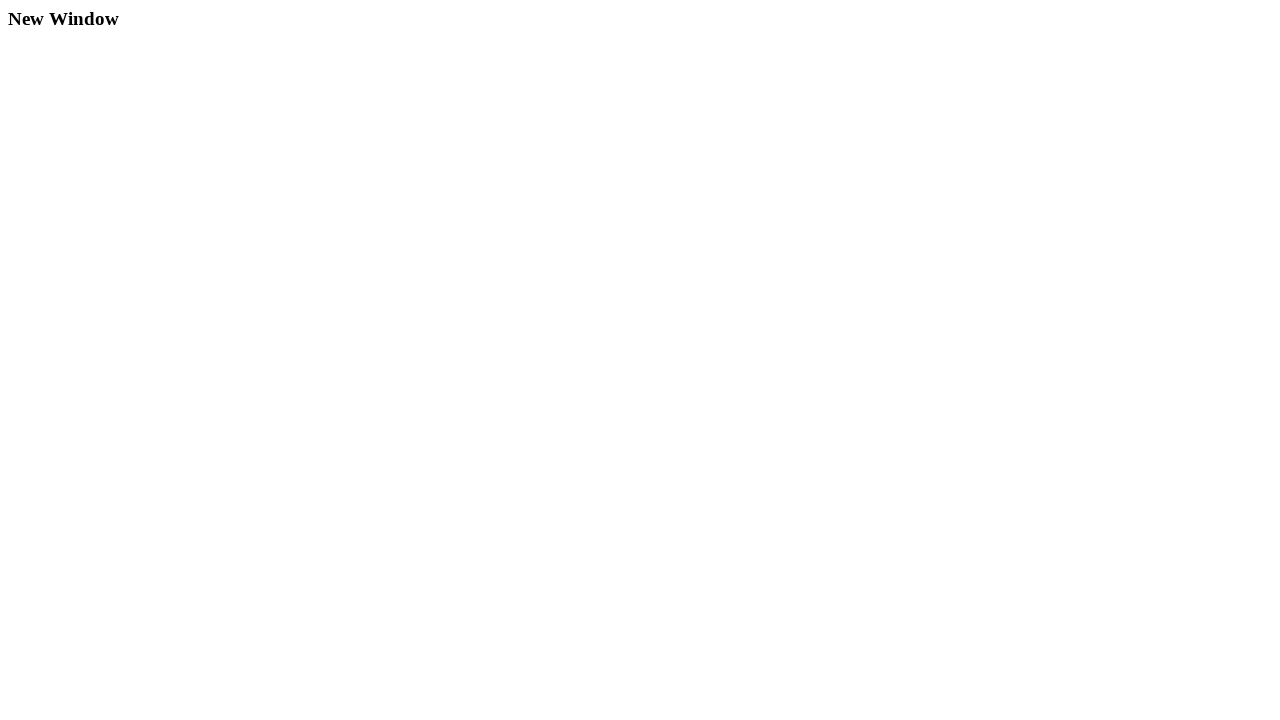

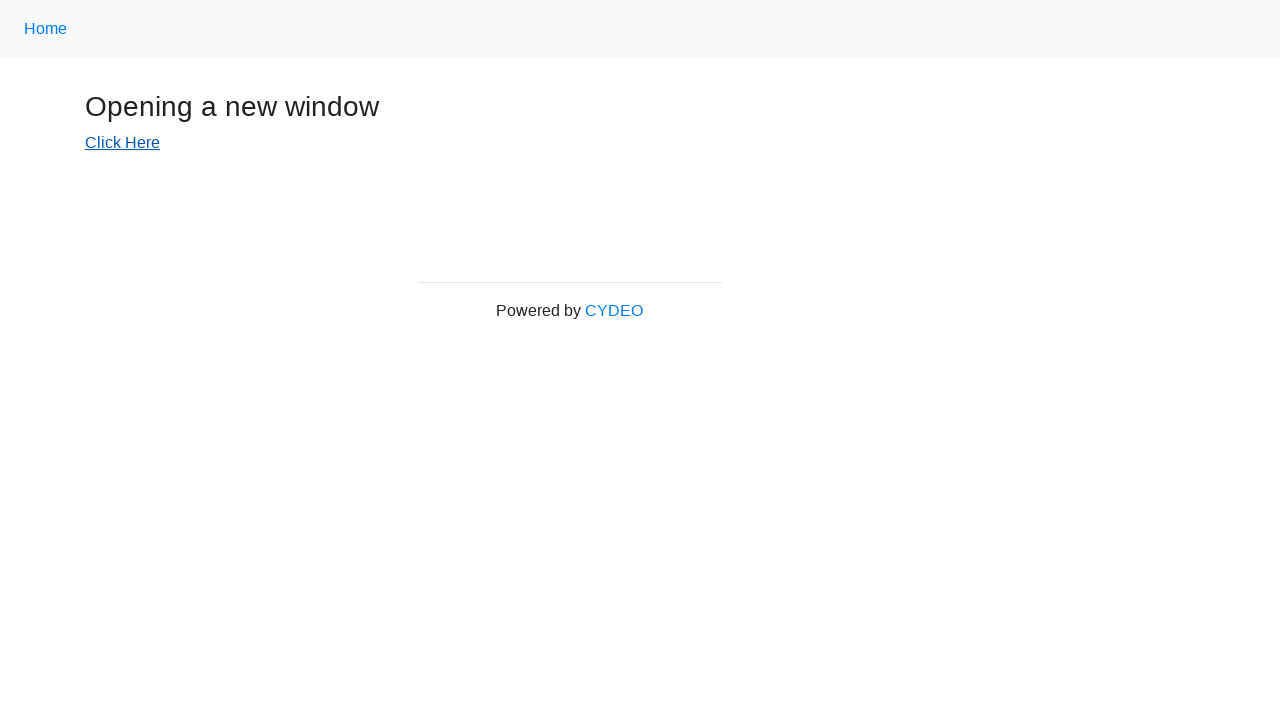